Tests the A/B Testing page on the-internet.herokuapp.com to verify that when no opt-out cookie is present, the page displays an A/B test variation

Starting URL: https://the-internet.herokuapp.com

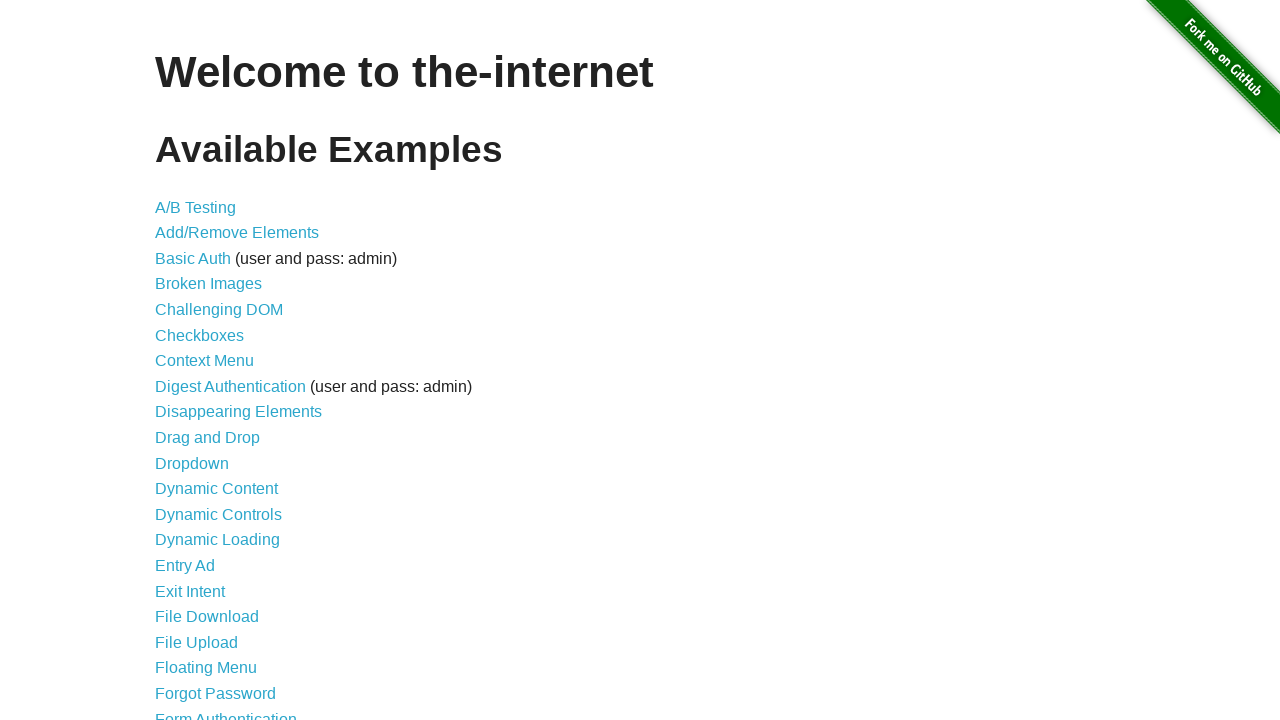

Clicked on the A/B Testing link at (196, 207) on text=A/B Testing
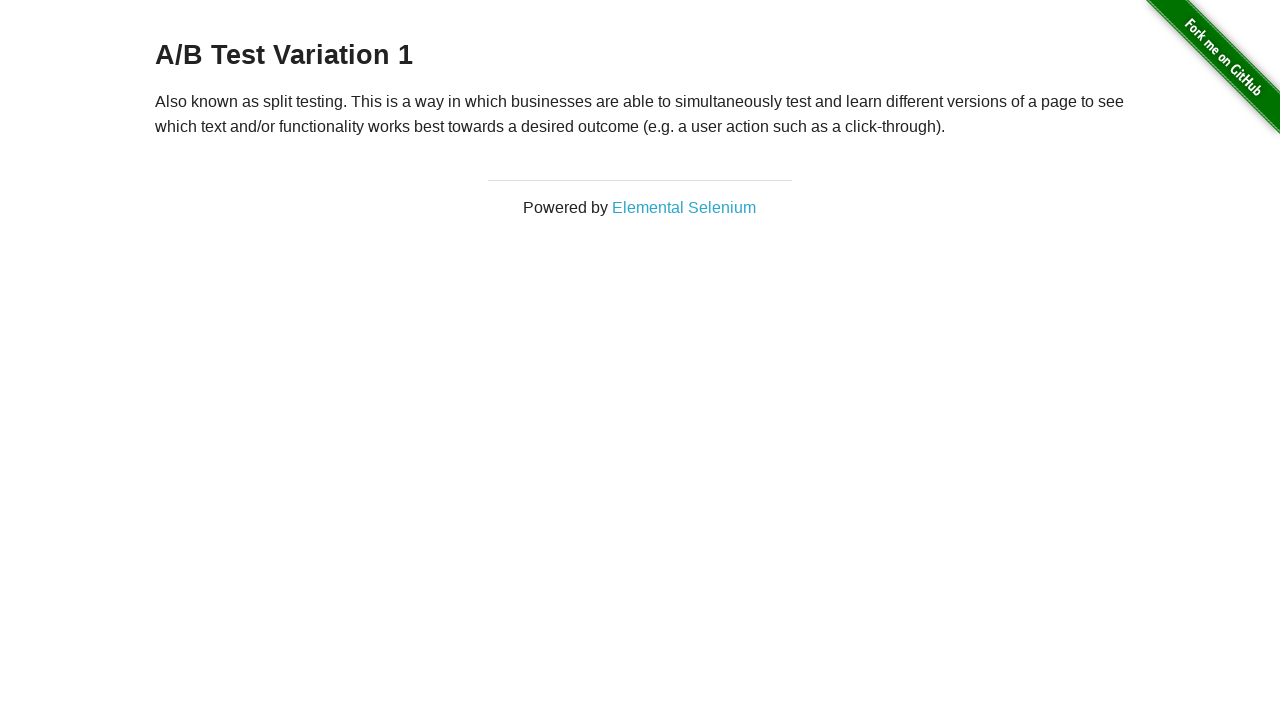

A/B Testing page loaded and h3 heading is present
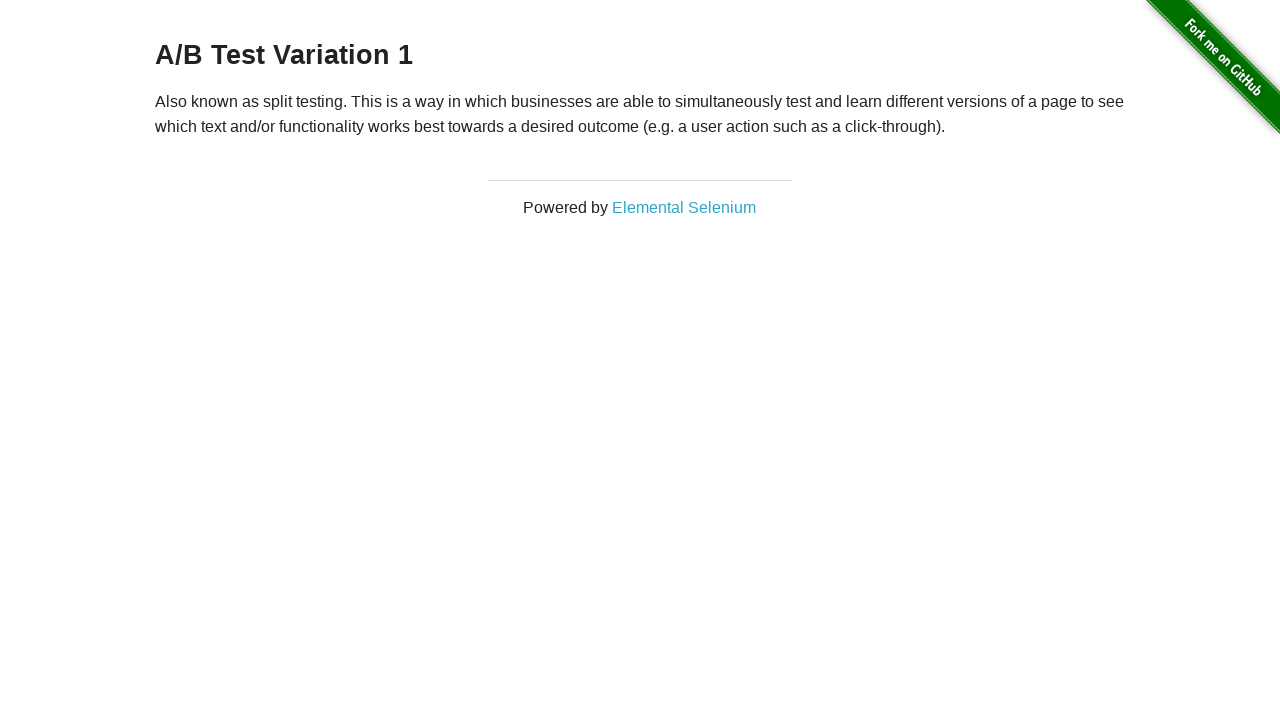

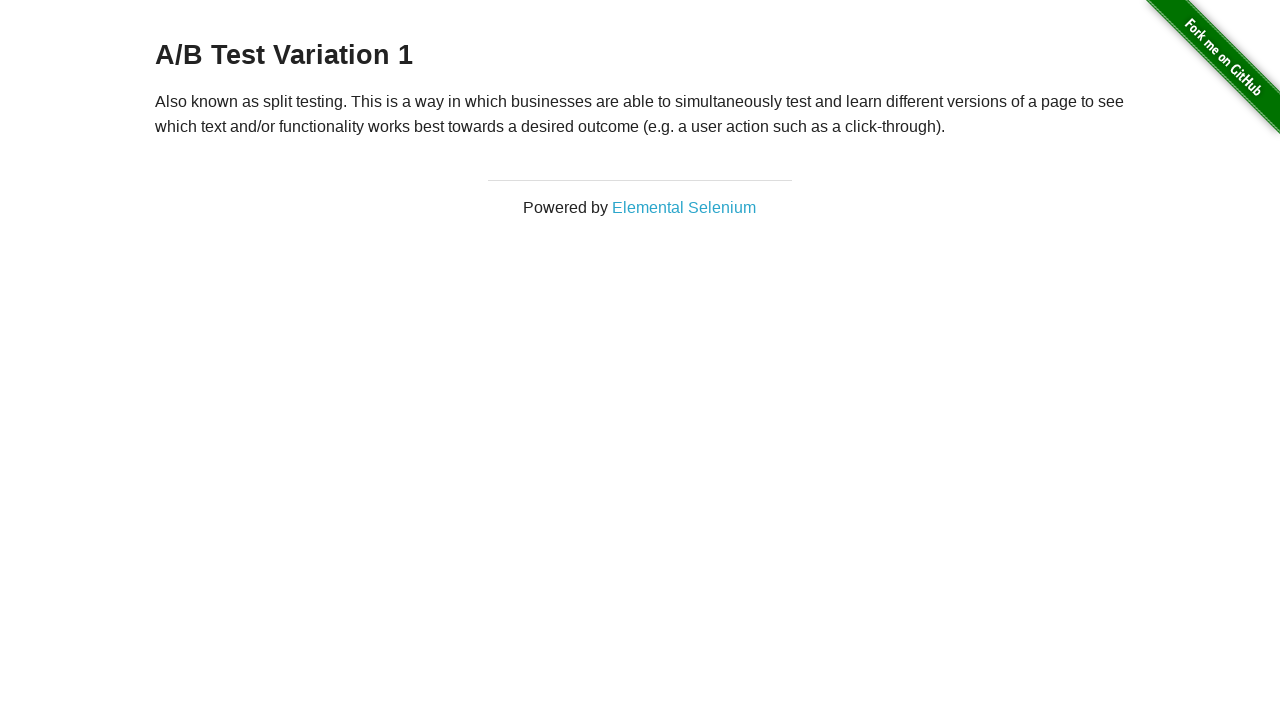